Demonstrates JavaScript execution in browser automation by displaying an alert and scrolling the page down by 600 pixels on the TutorialsPoint website.

Starting URL: https://www.tutorialspoint.com

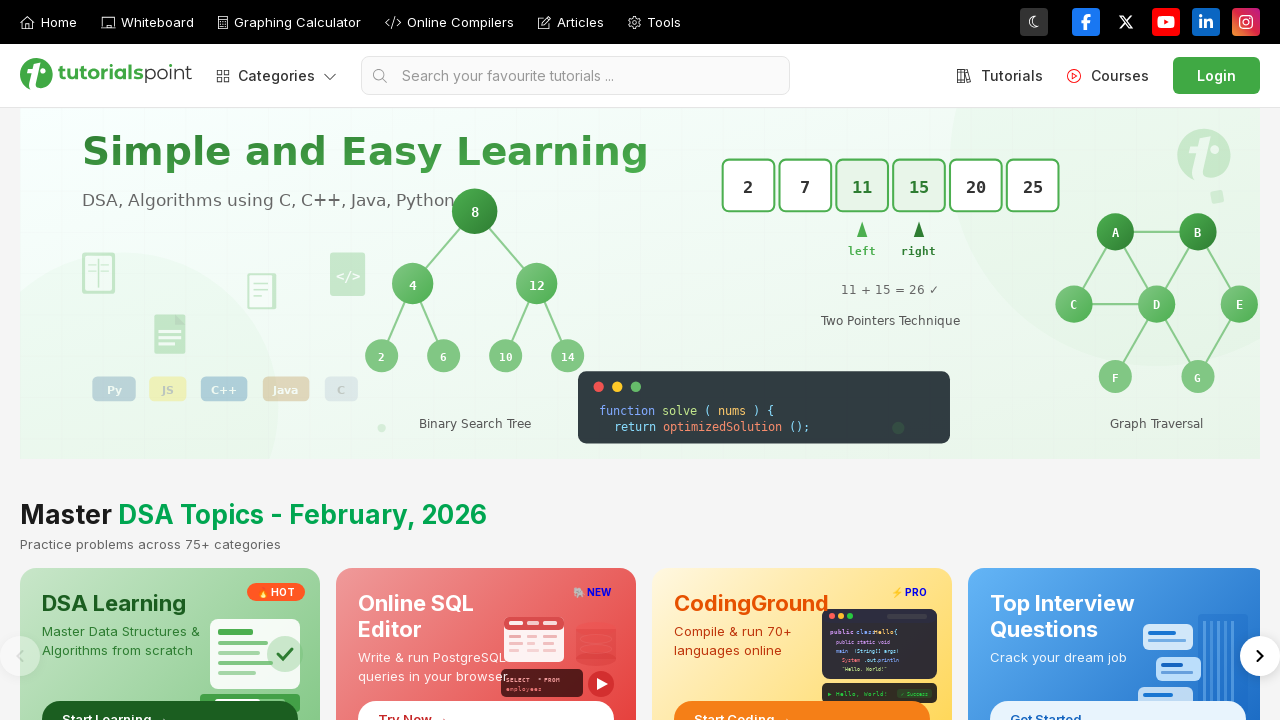

Executed JavaScript to display alert dialog with 'Welcome to Selenium' message
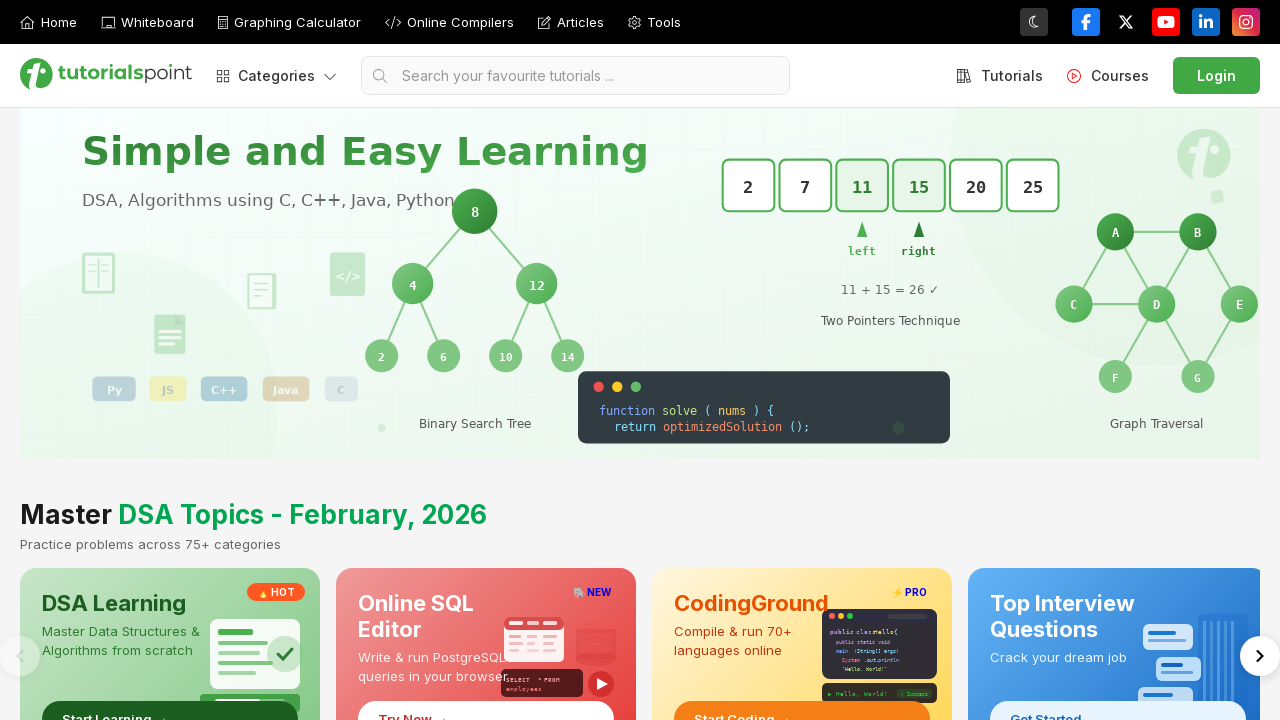

Set up dialog handler to automatically accept alert dialogs
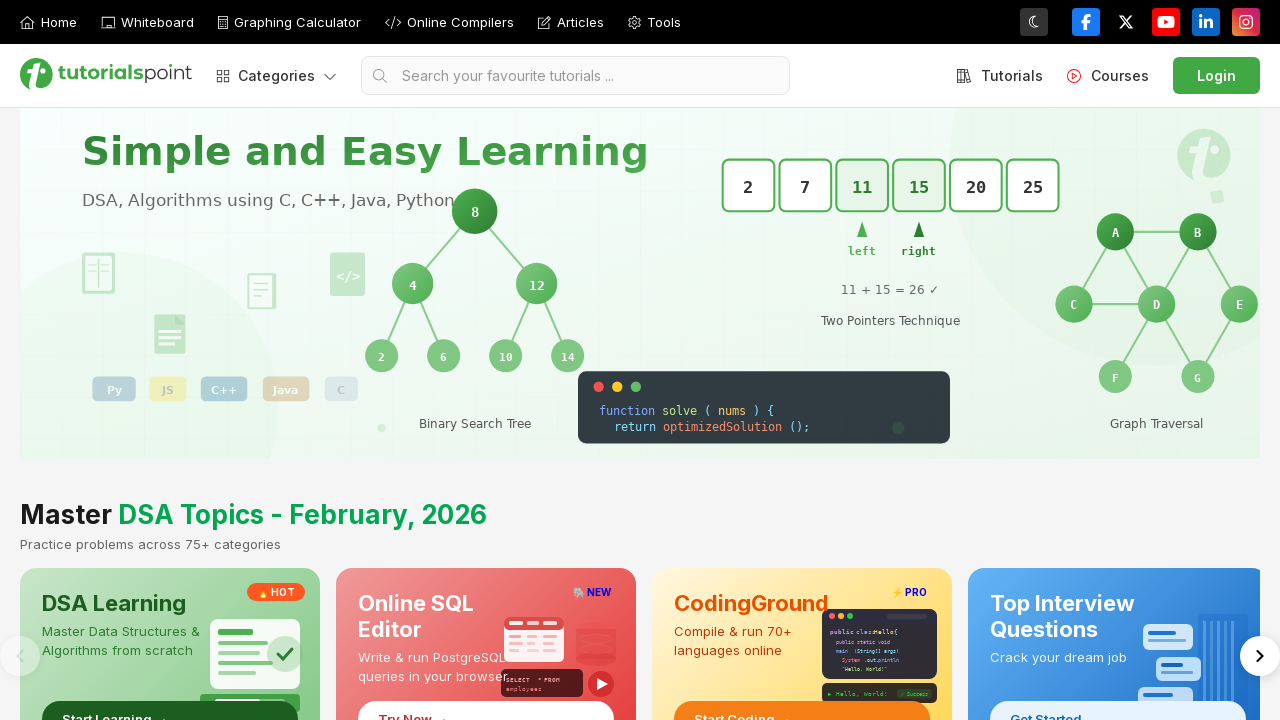

Executed JavaScript to scroll page down by 600 pixels
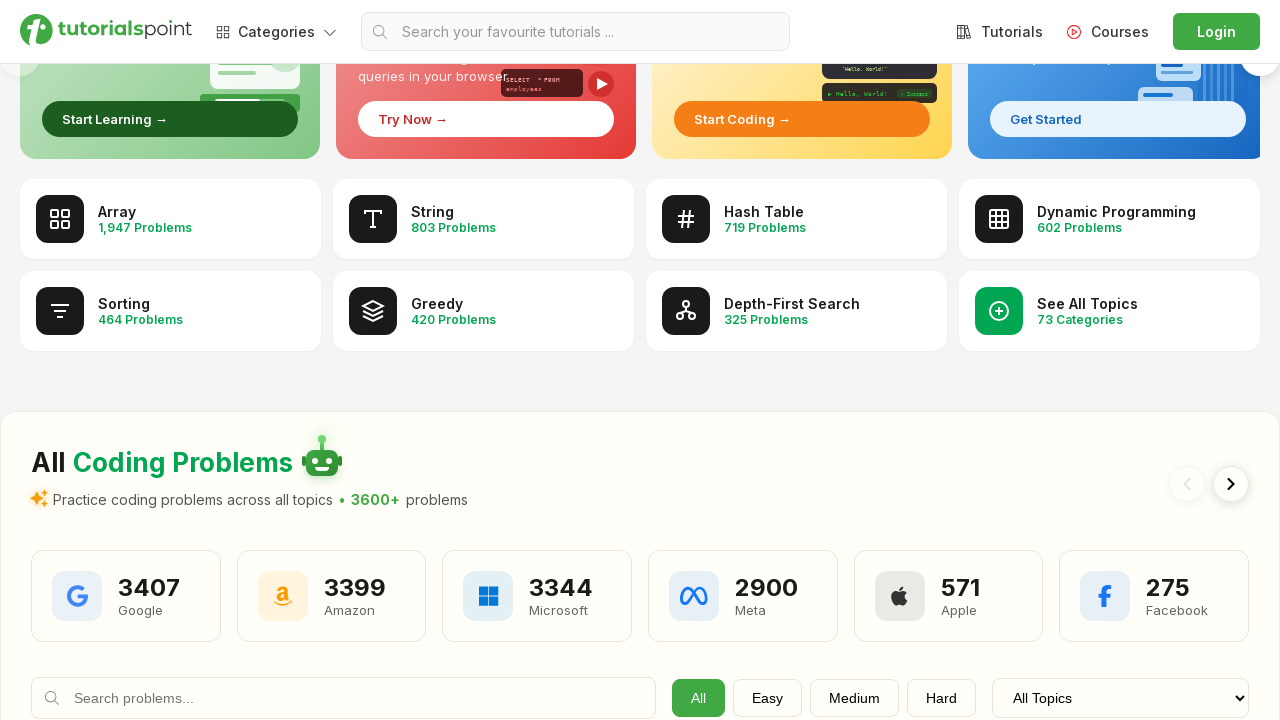

Waited 1000ms to observe the scroll effect
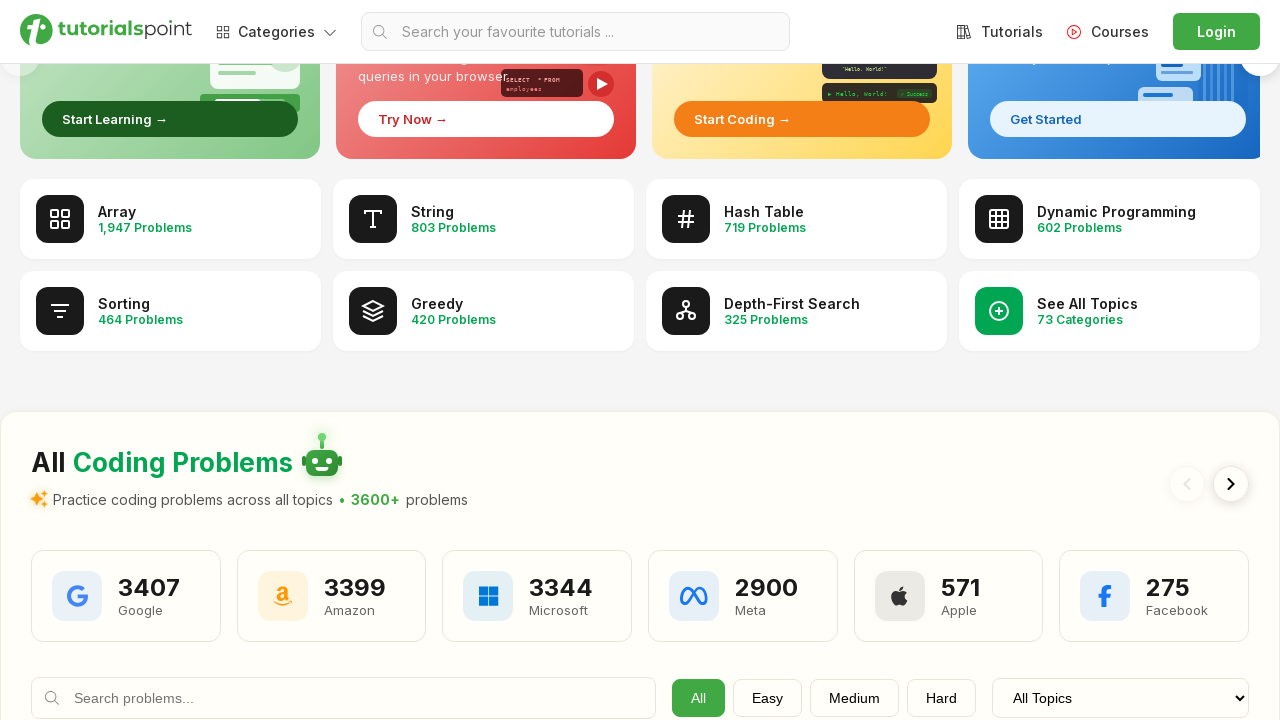

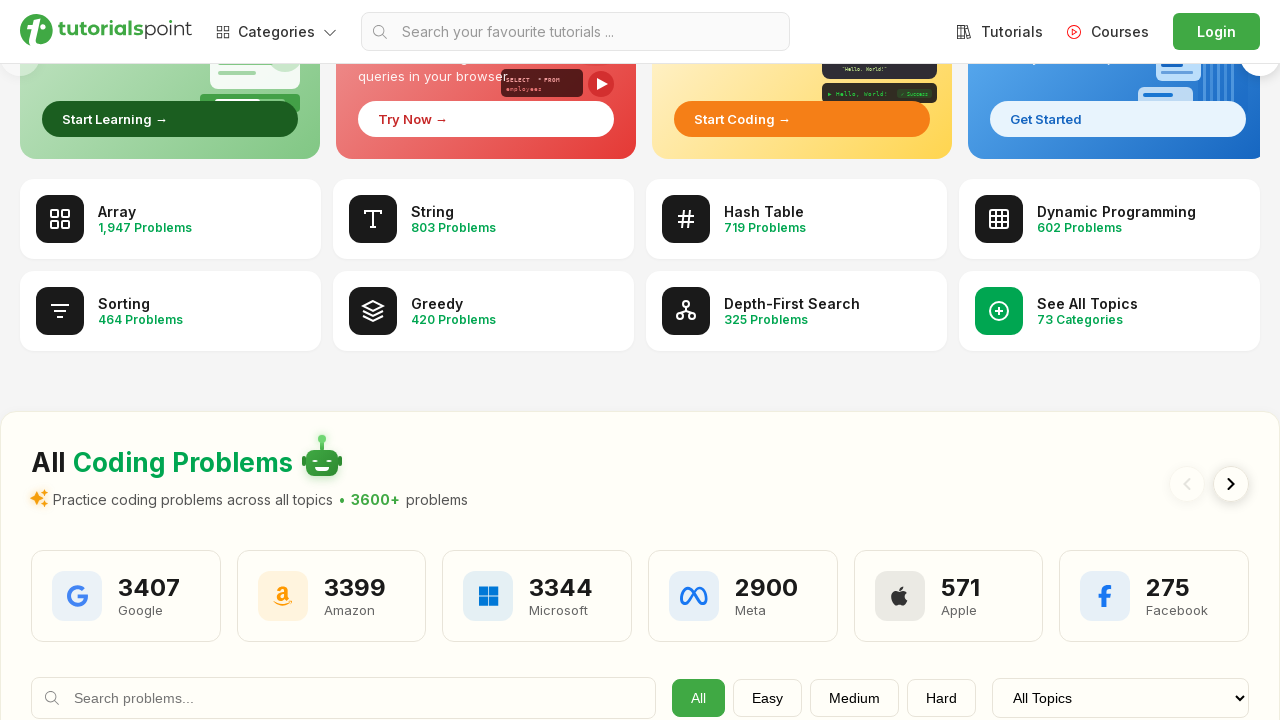